Tests checkbox and radio button functionality by selecting checkboxes, clicking go, then selecting a radio button and verifying results.

Starting URL: https://savkk.github.io/selenium-practice/

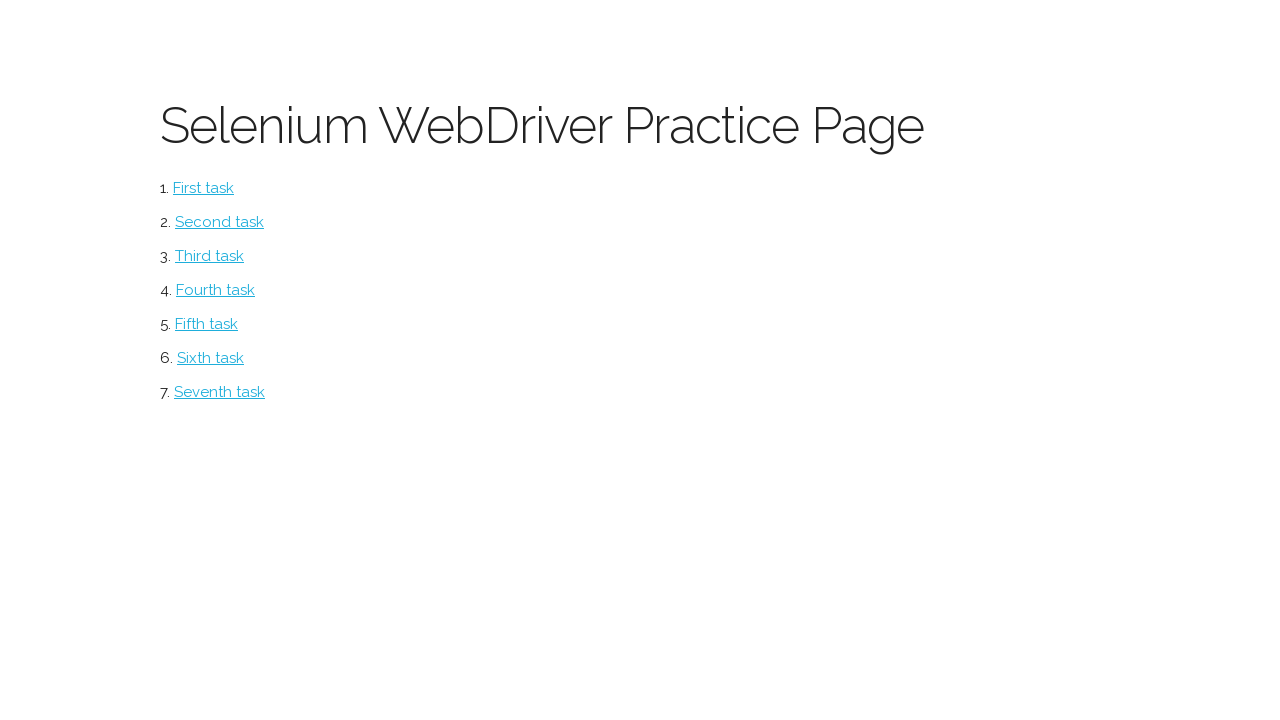

Clicked checkbox section link at (220, 222) on #checkbox
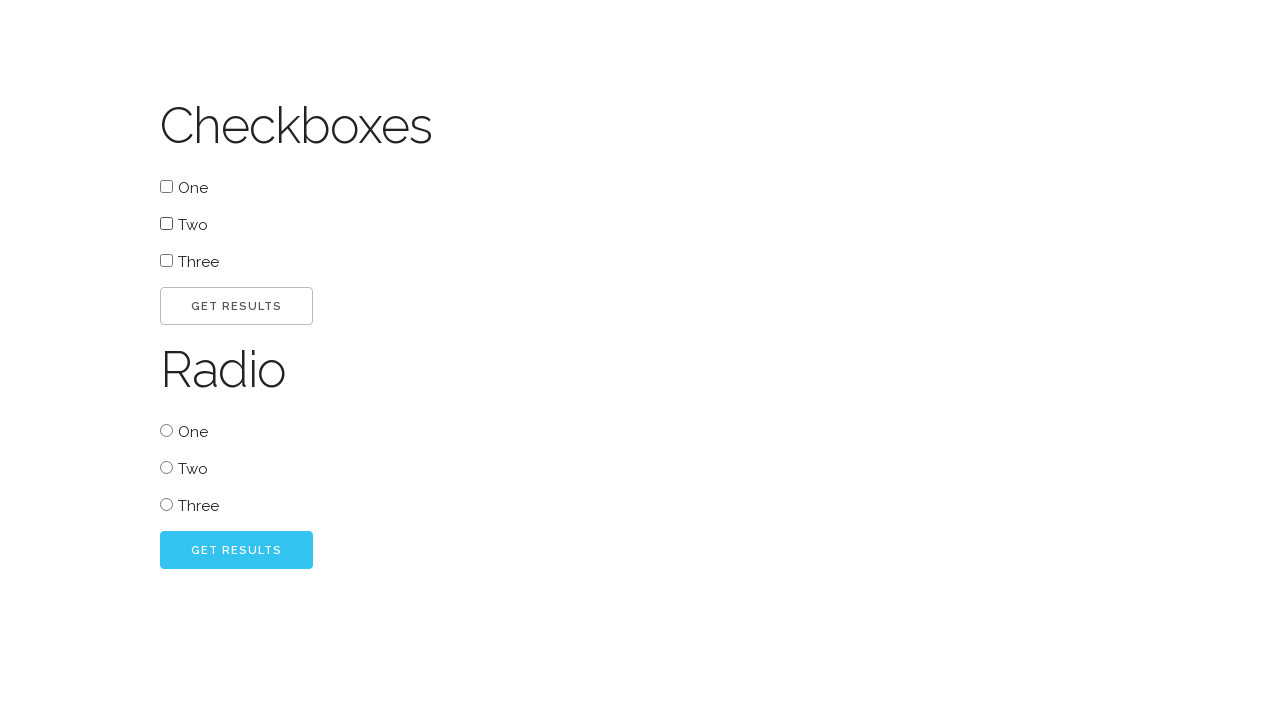

Selected first checkbox at (166, 186) on #one
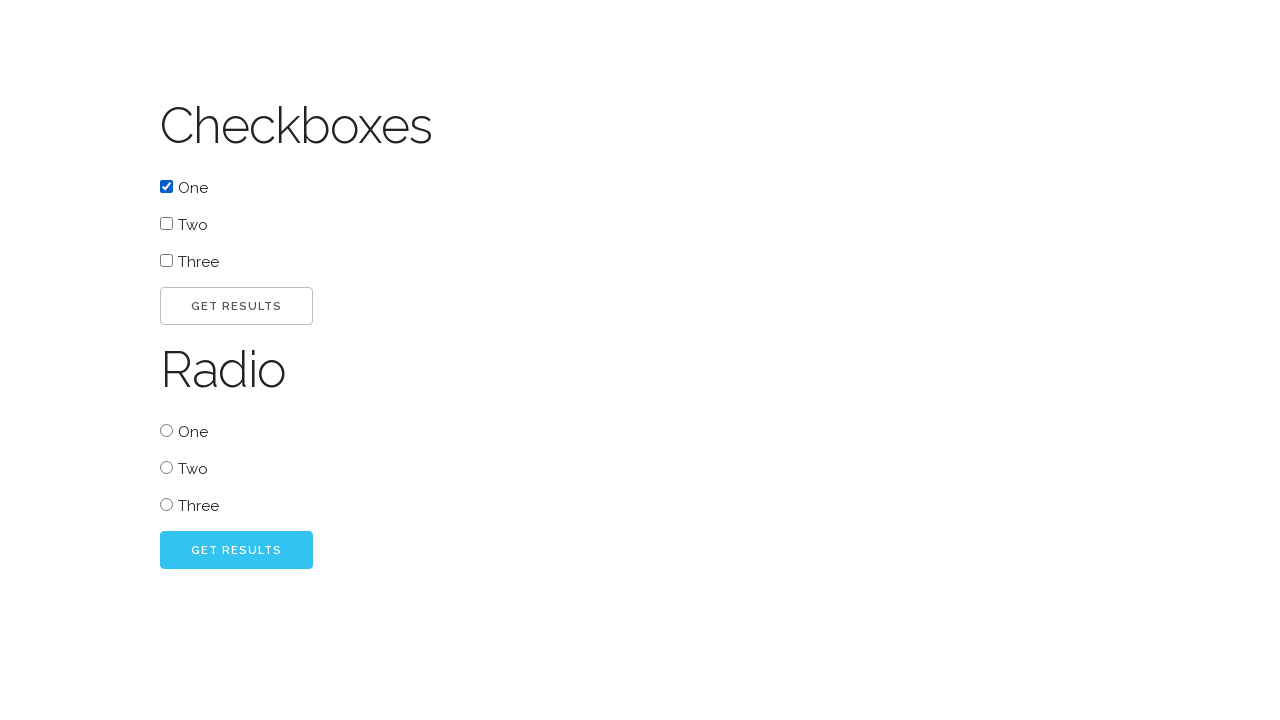

Selected second checkbox at (166, 224) on #two
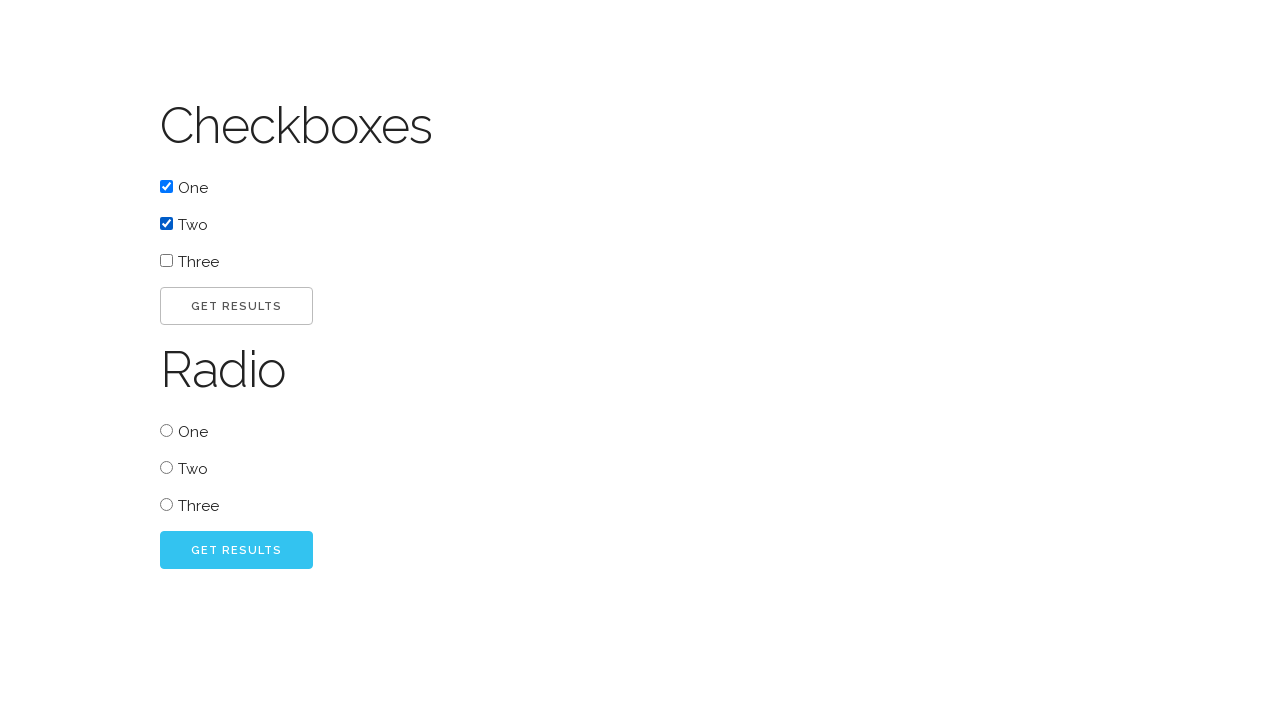

Clicked go button to submit checkbox selections at (236, 306) on #go
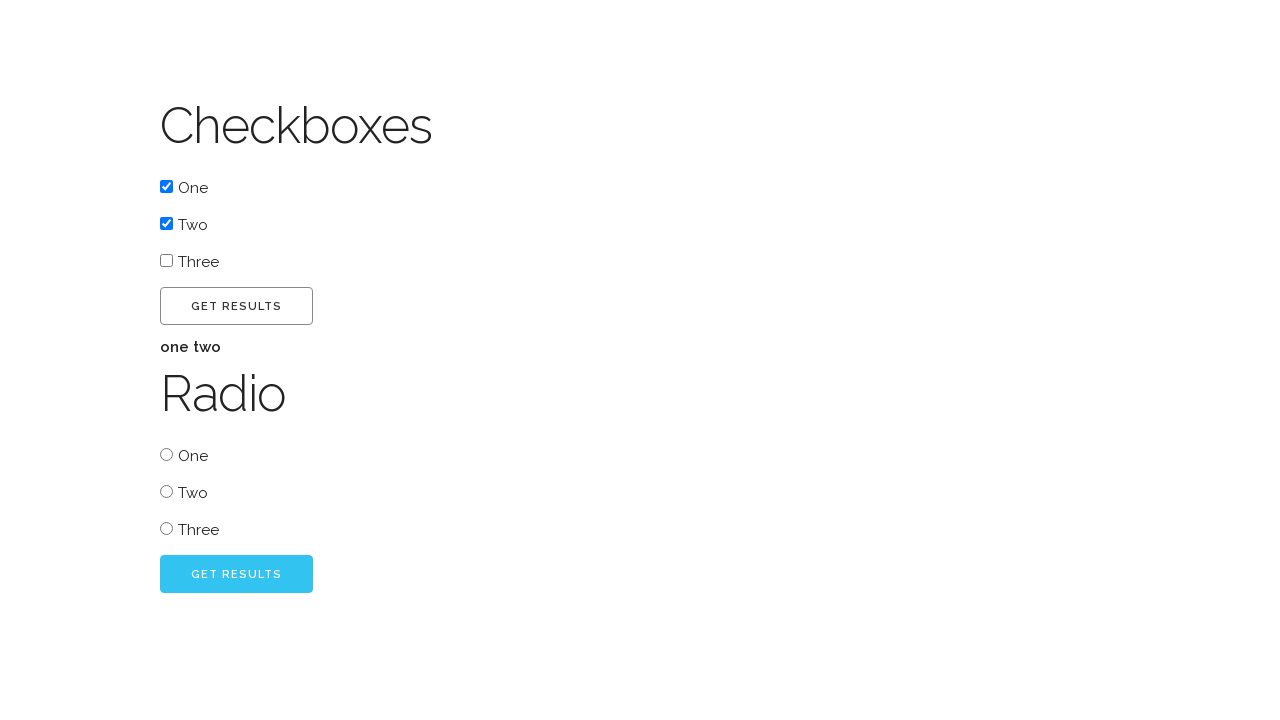

Selected radio button two at (166, 492) on #radio_two
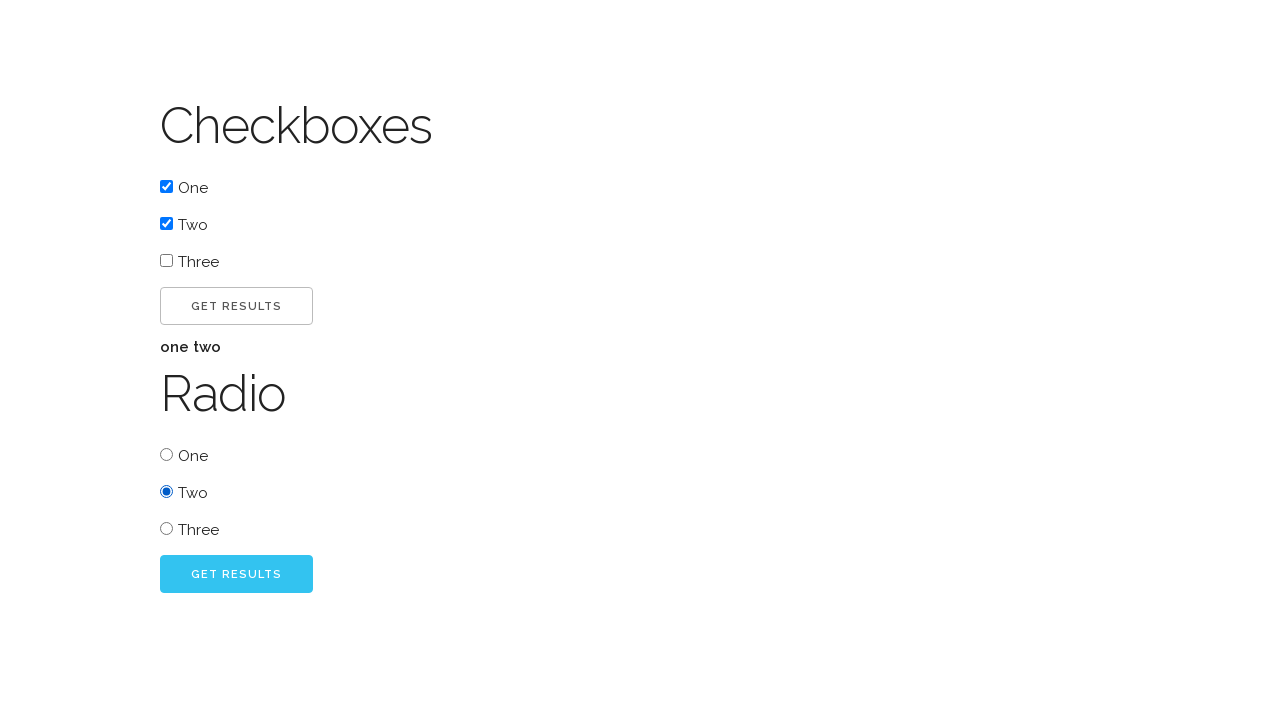

Clicked go button to submit radio button selection at (236, 574) on #radio_go
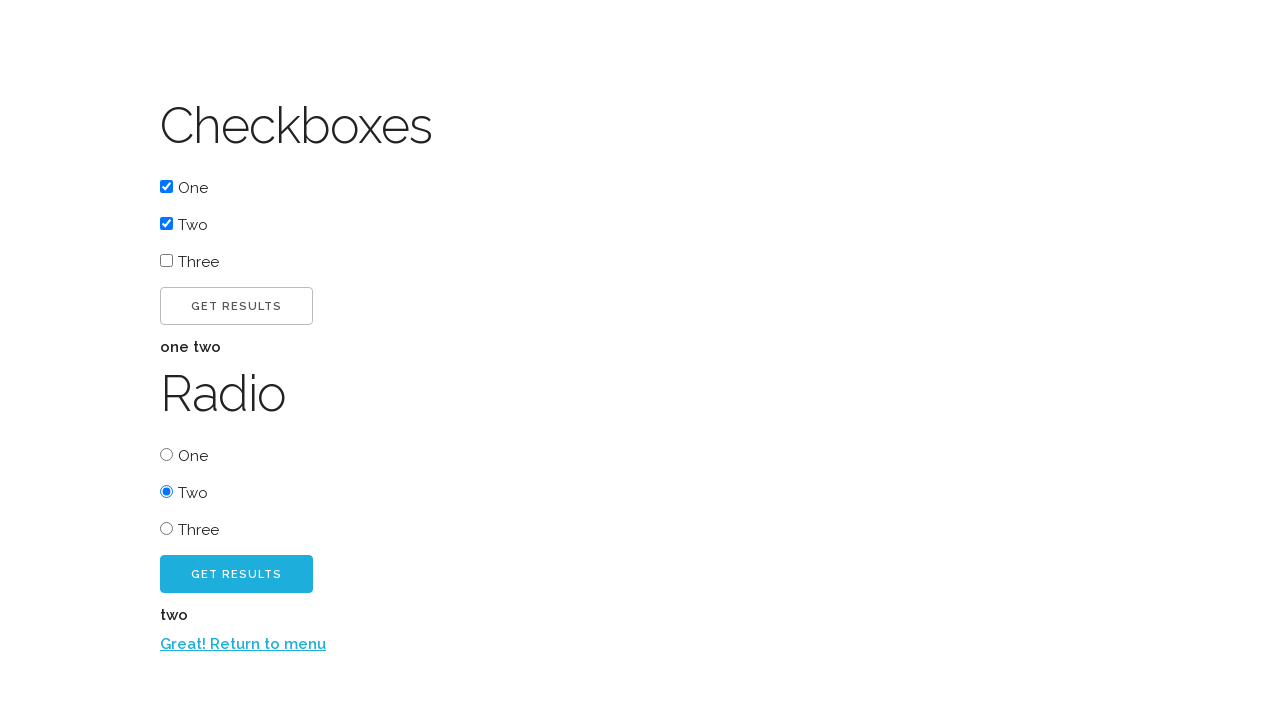

Clicked back link to return to menu at (243, 644) on xpath=//label[@id='back']/a
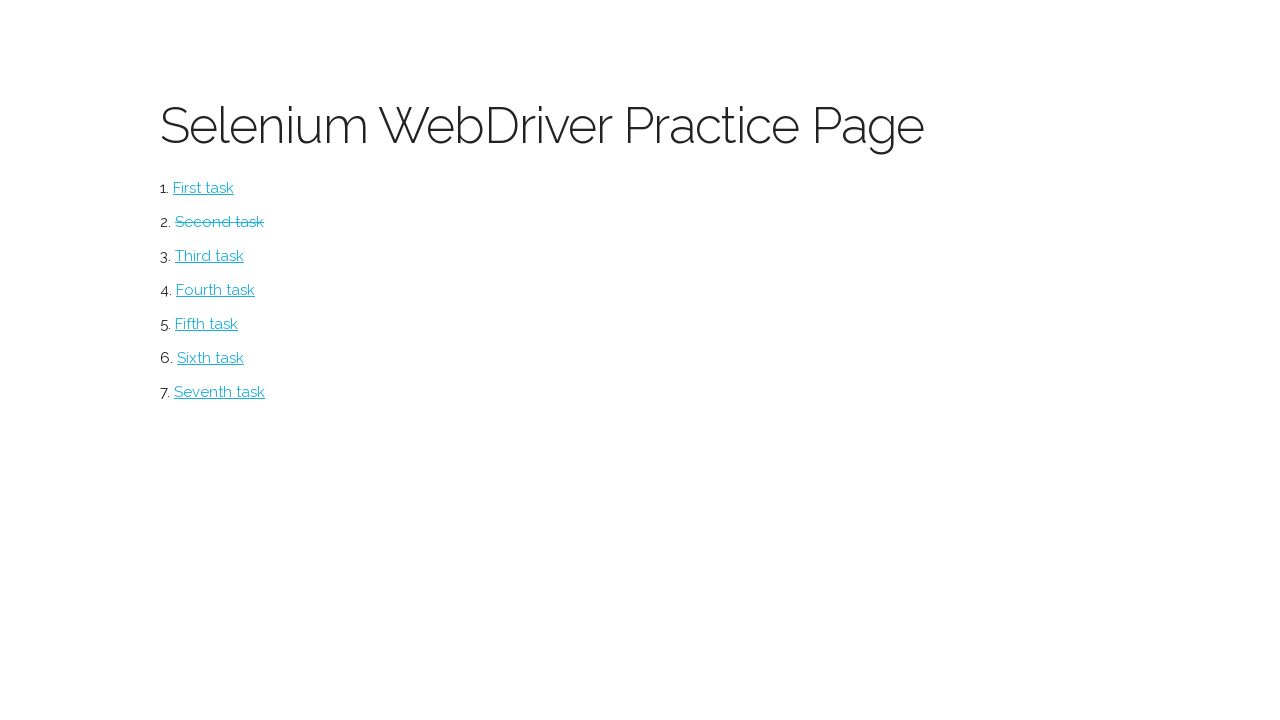

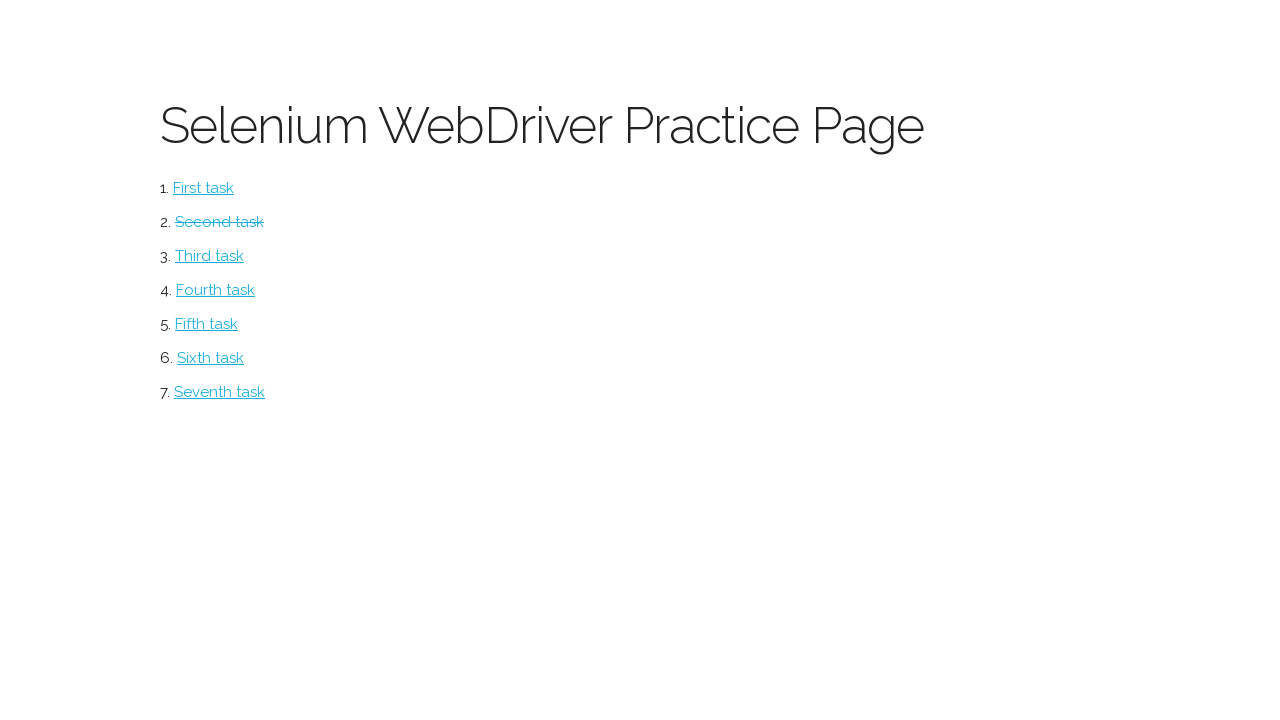